Tests clicking on a Register link using mouse move with offset coordinates

Starting URL: https://webminal.org/

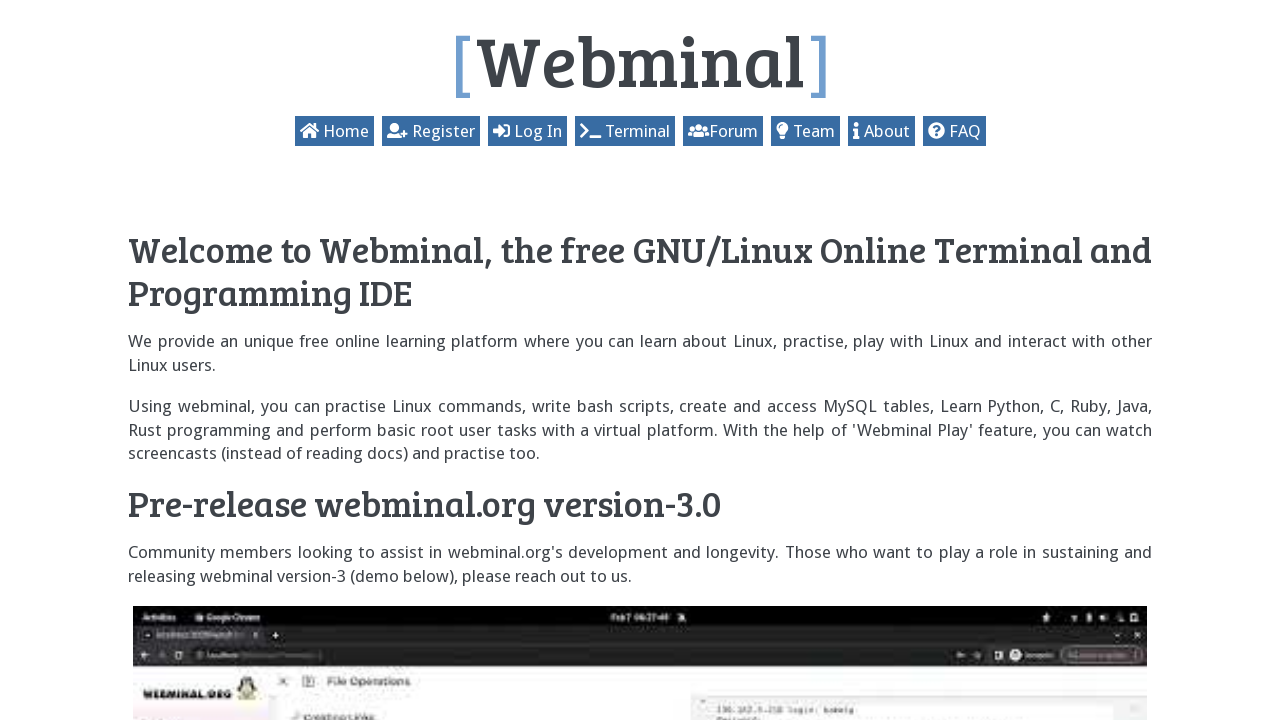

Navigated to https://webminal.org/
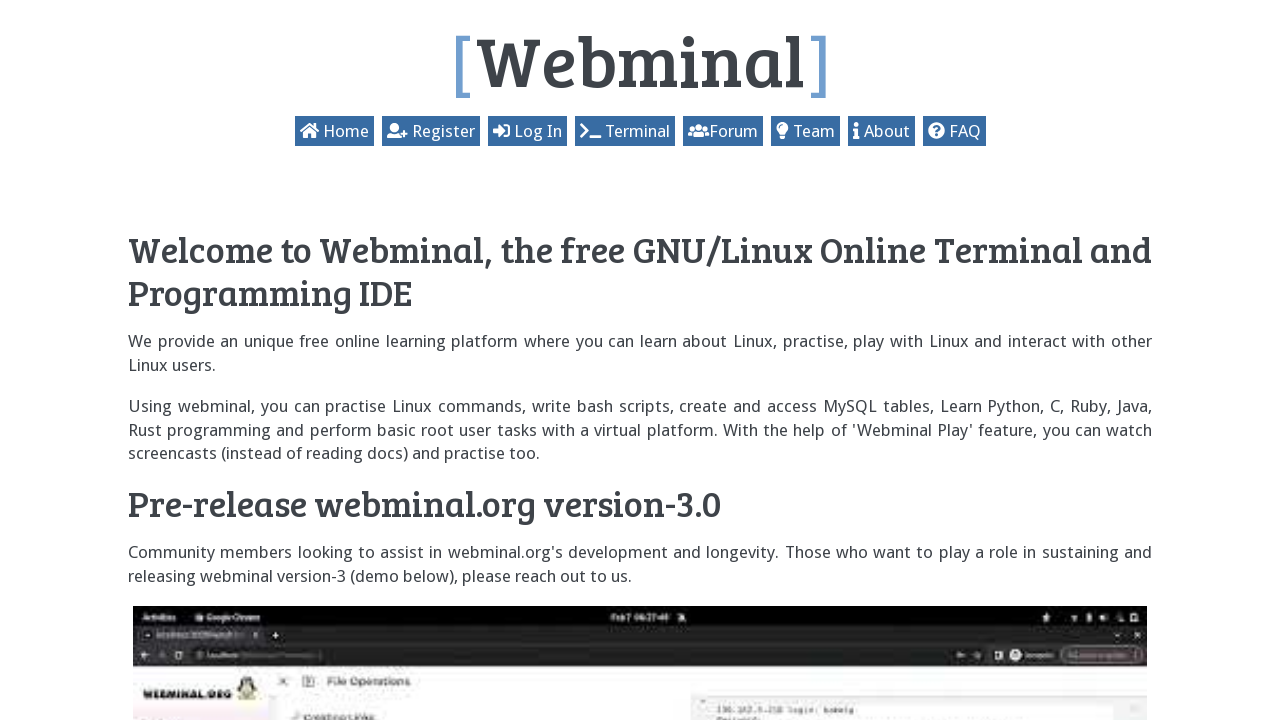

Moved mouse to coordinates (100, 200) at (100, 200)
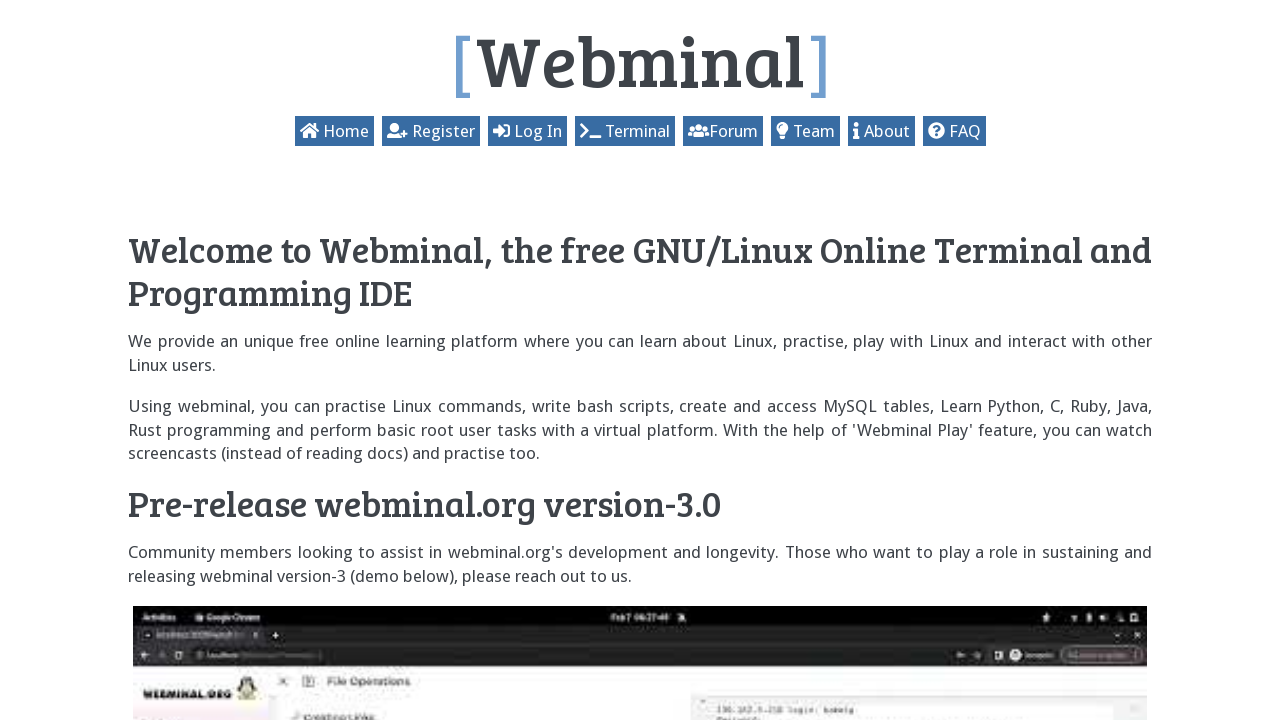

Moved mouse with offset to Register link location at (50, 30)
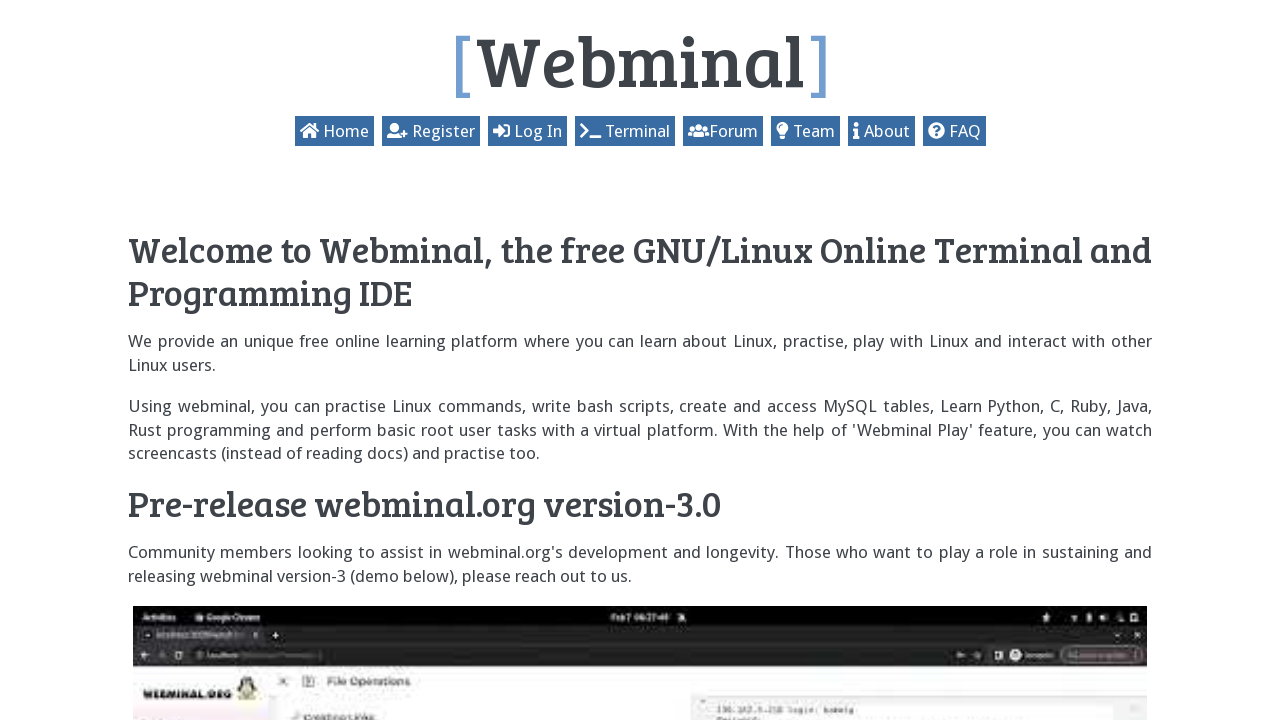

Clicked on the Register link using mouse move with offset coordinates at (397, 131) on a:text('Register')
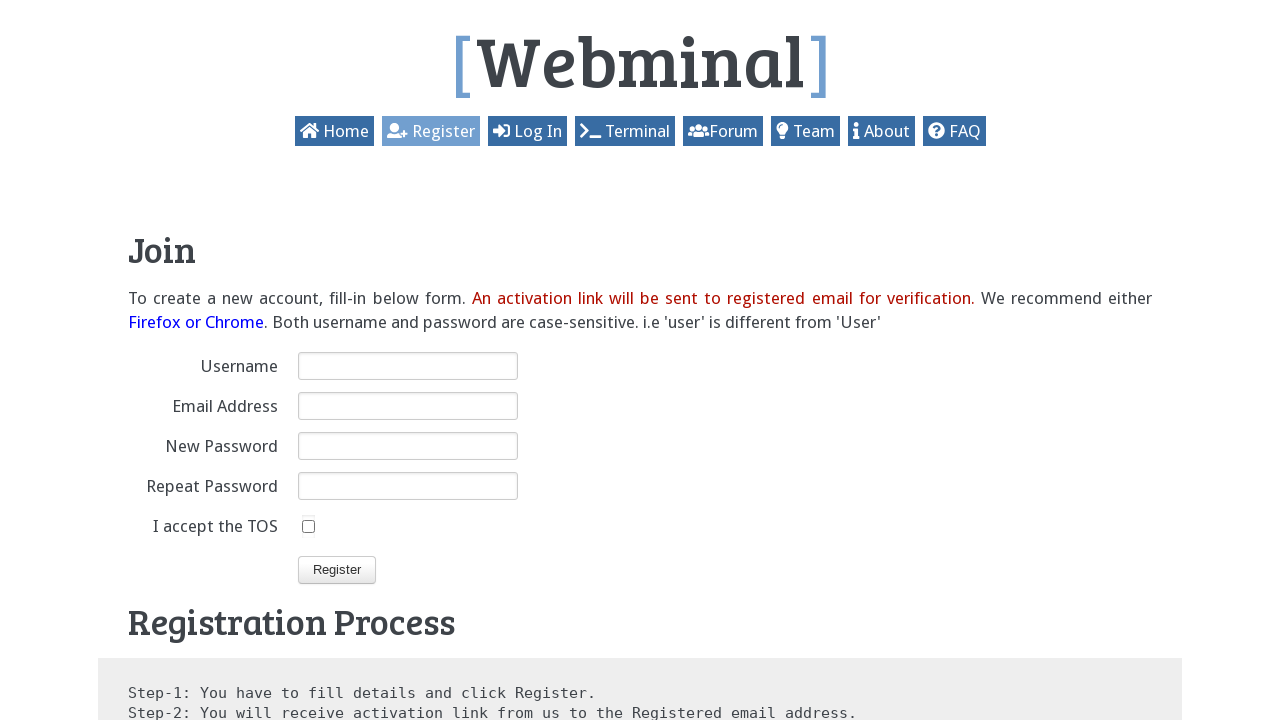

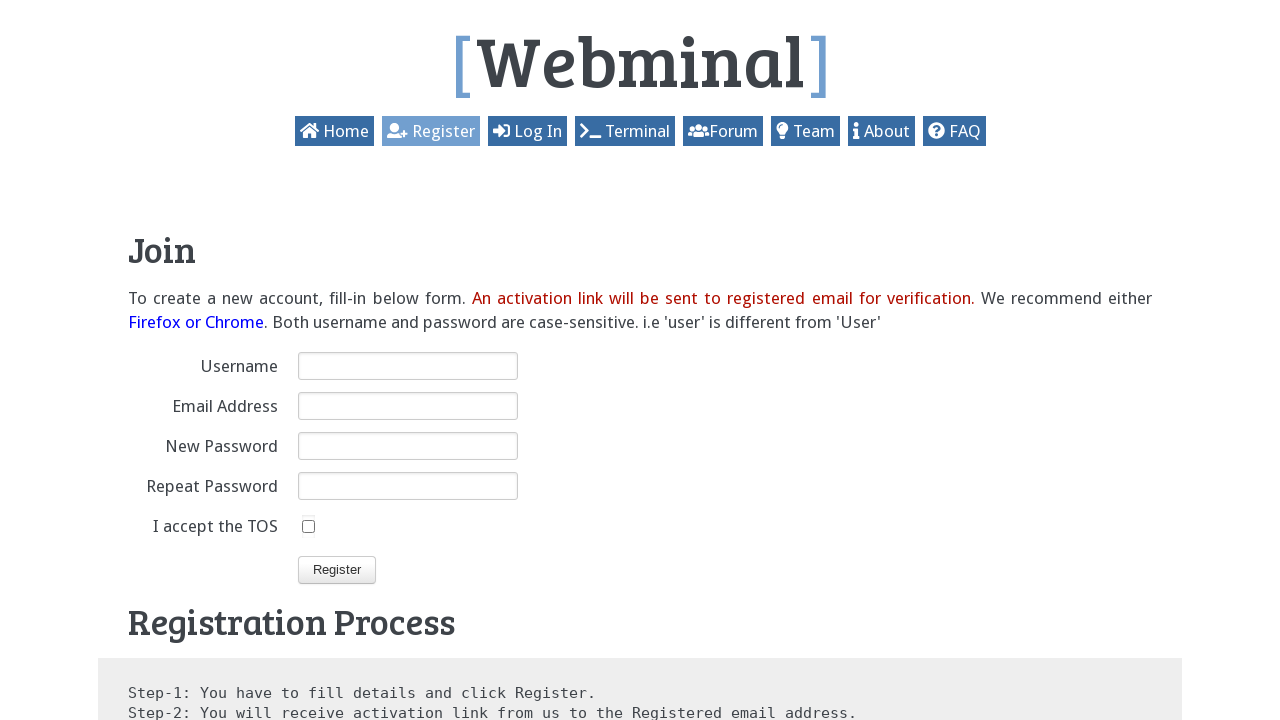